Solves a math problem on the page by calculating a formula based on displayed value, fills the answer, selects checkboxes and radio buttons, then submits the form

Starting URL: http://suninjuly.github.io/math.html

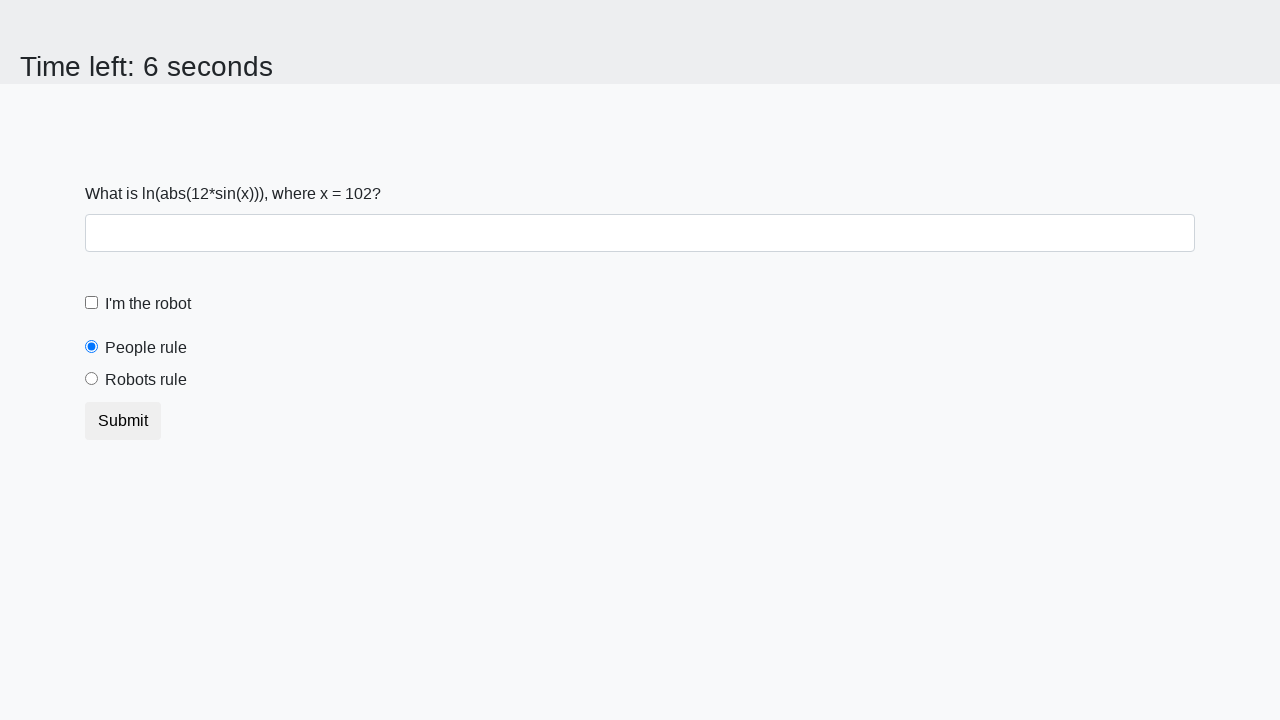

Located the input value element
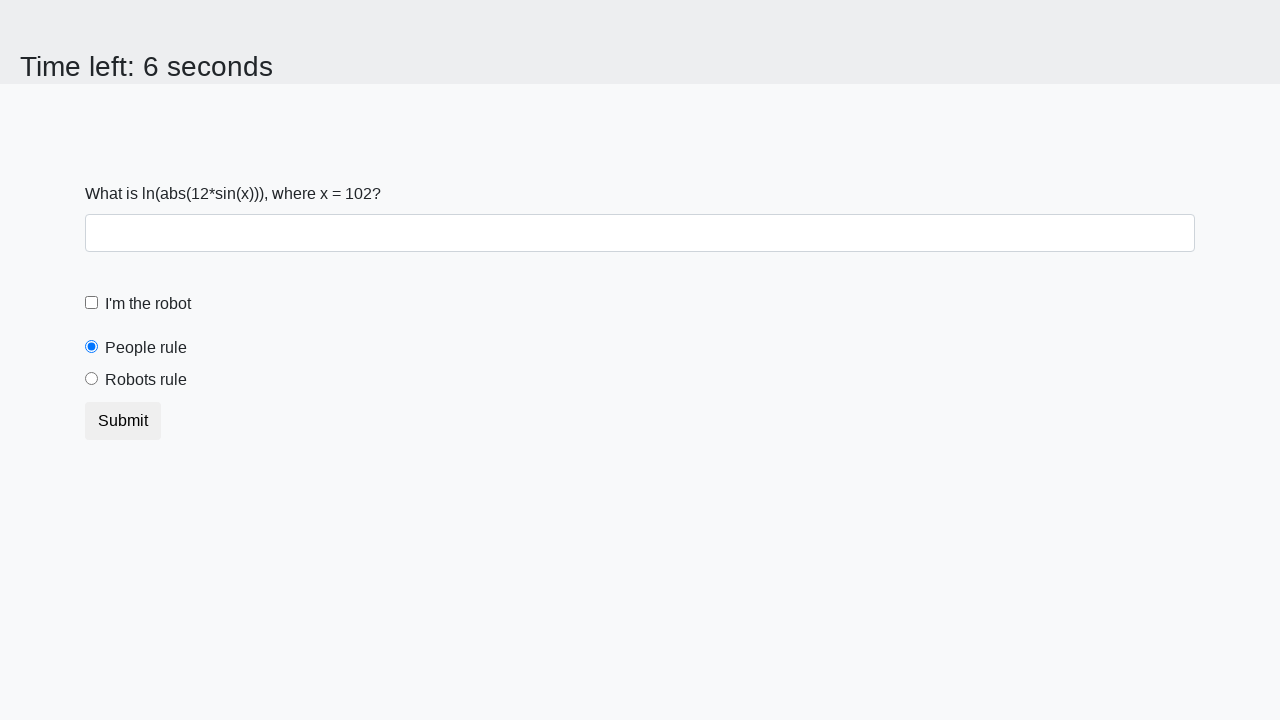

Extracted input value: 102
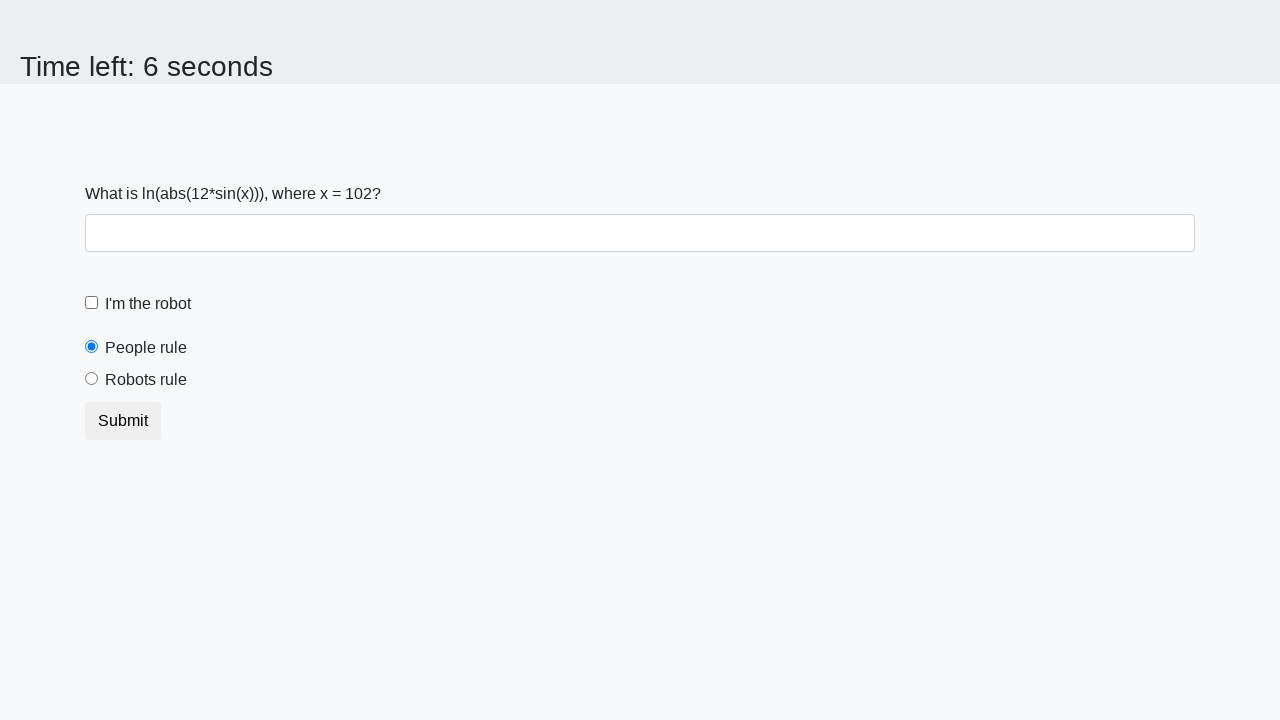

Calculated answer using formula: 2.4797200137741644
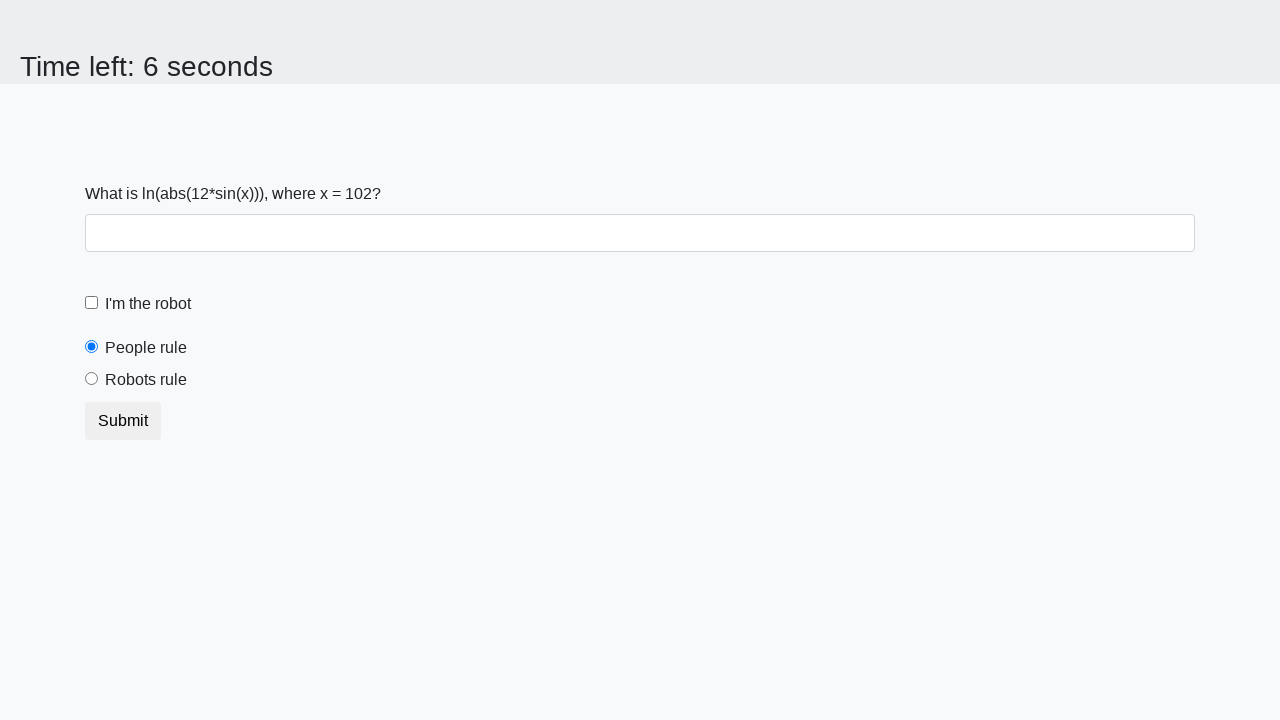

Filled answer field with calculated value on #answer
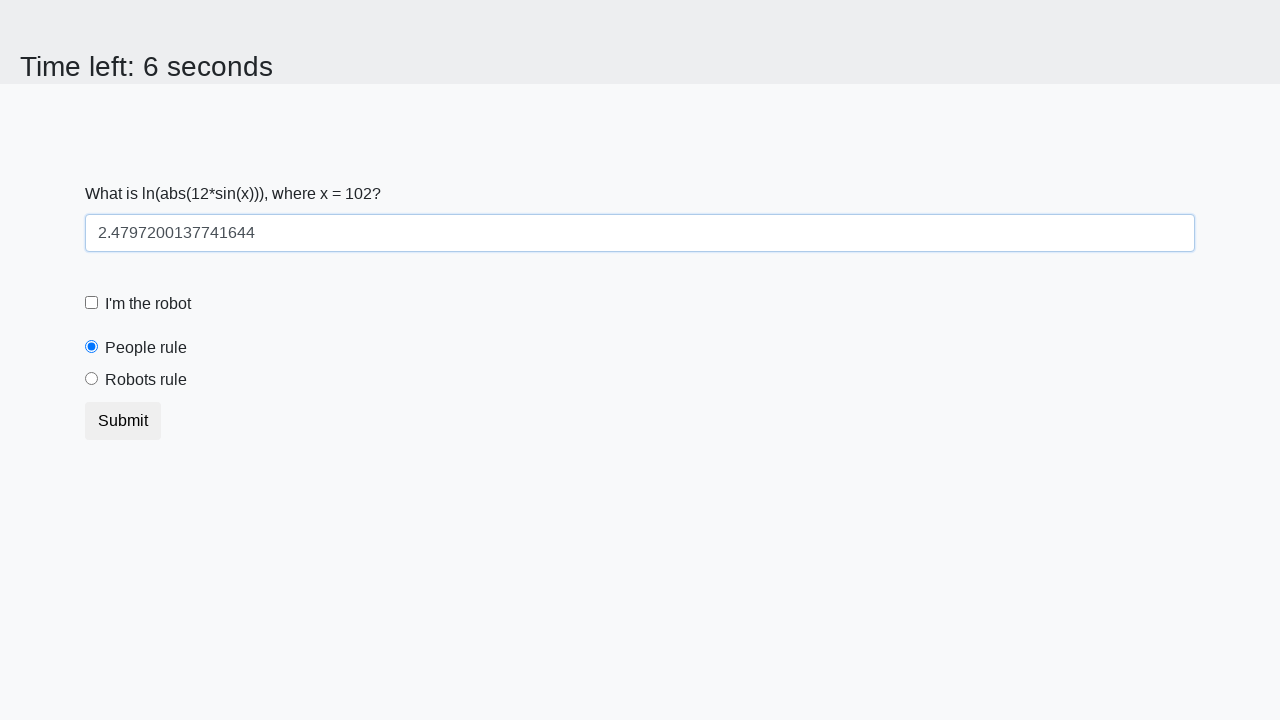

Clicked the robot checkbox at (148, 304) on [for='robotCheckbox']
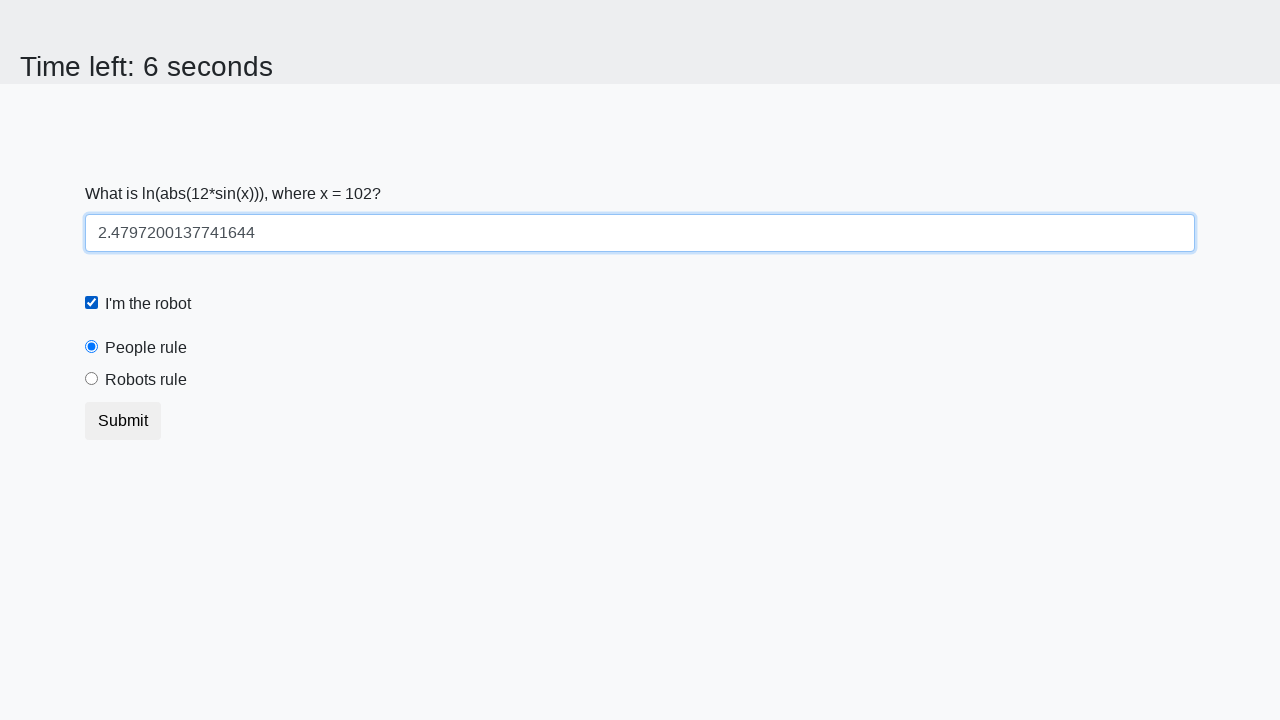

Selected the robots radio button at (92, 379) on [value='robots']
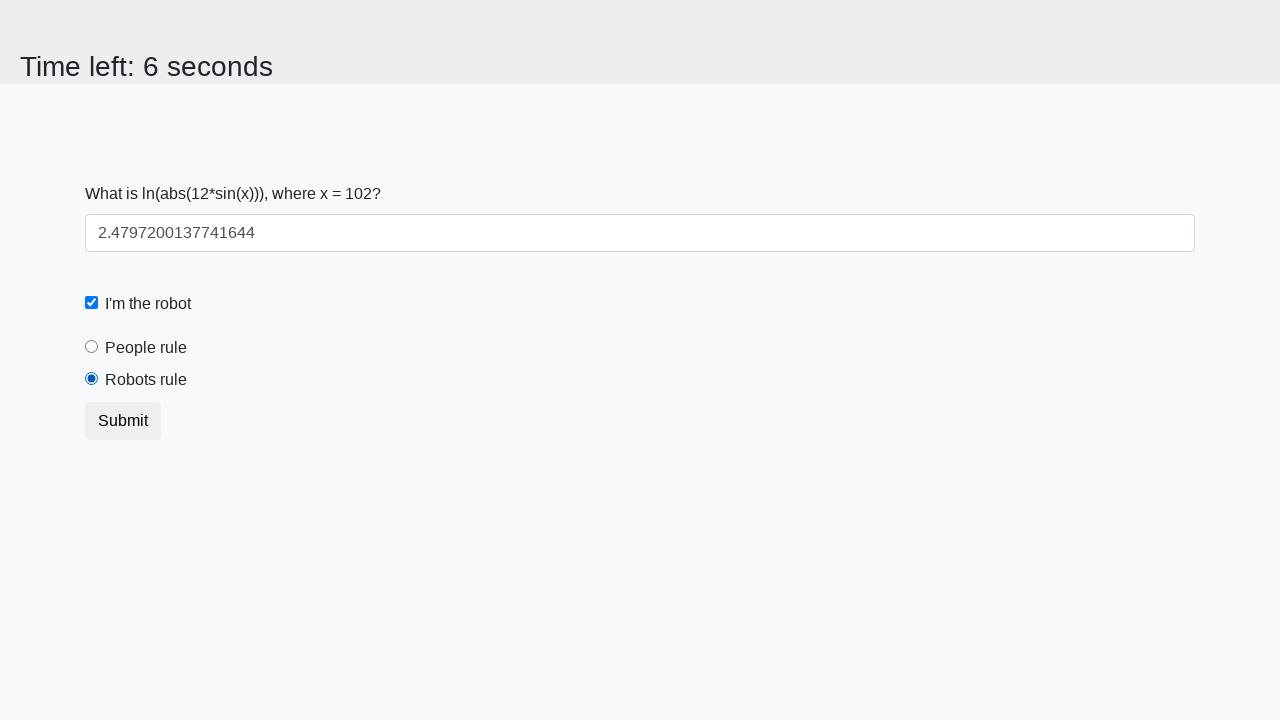

Clicked the submit button at (123, 421) on button.btn
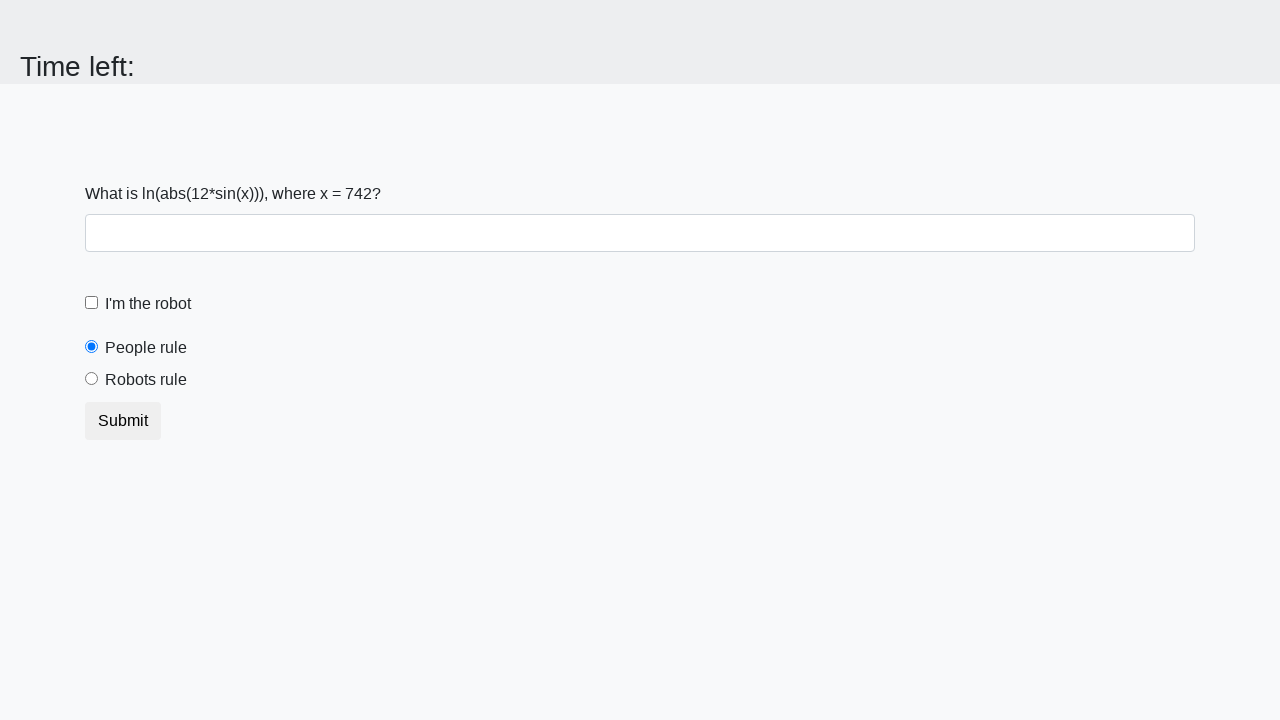

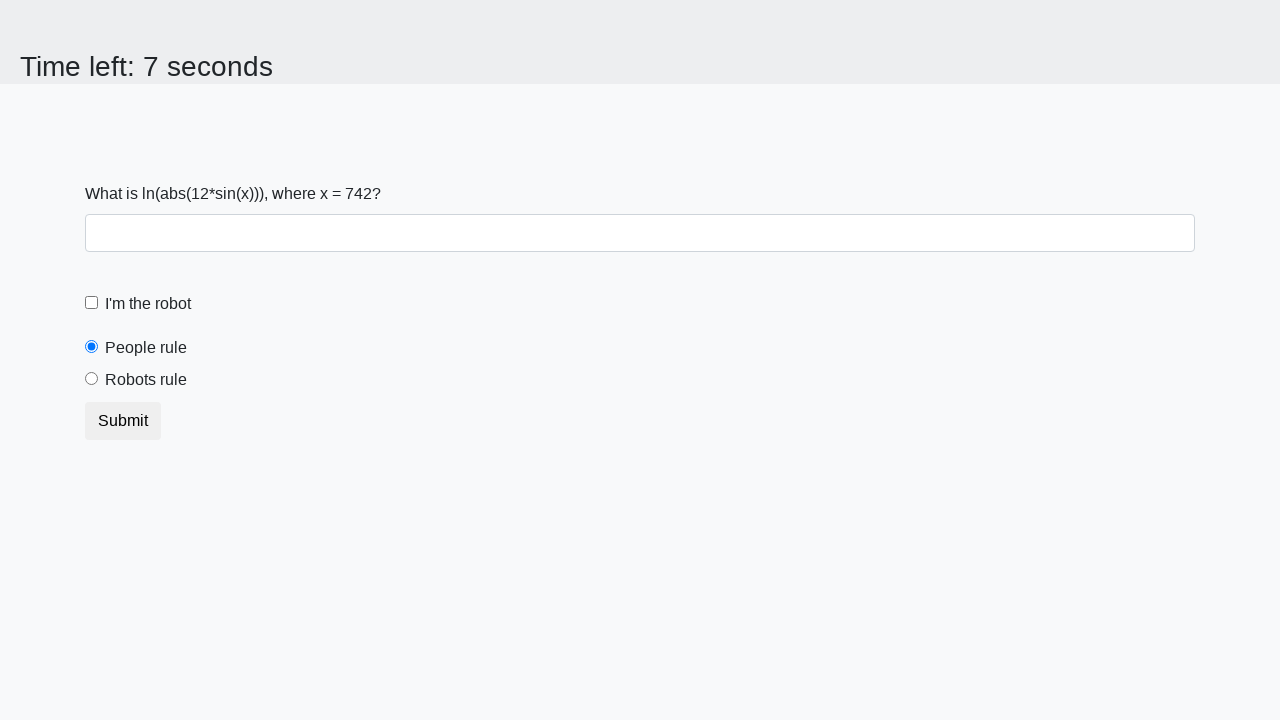